Navigates to Ynet news website and verifies the page title remains the same after a refresh

Starting URL: http://www.ynet.co.il

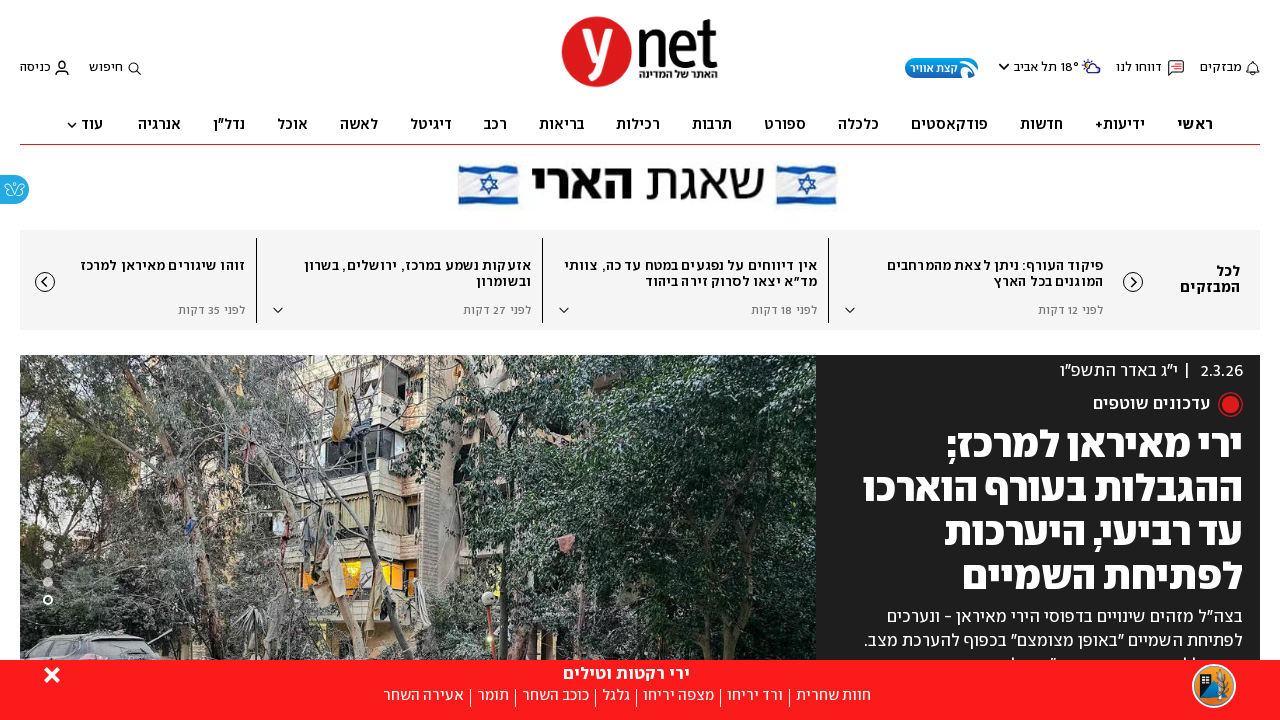

Retrieved initial page title from Ynet website
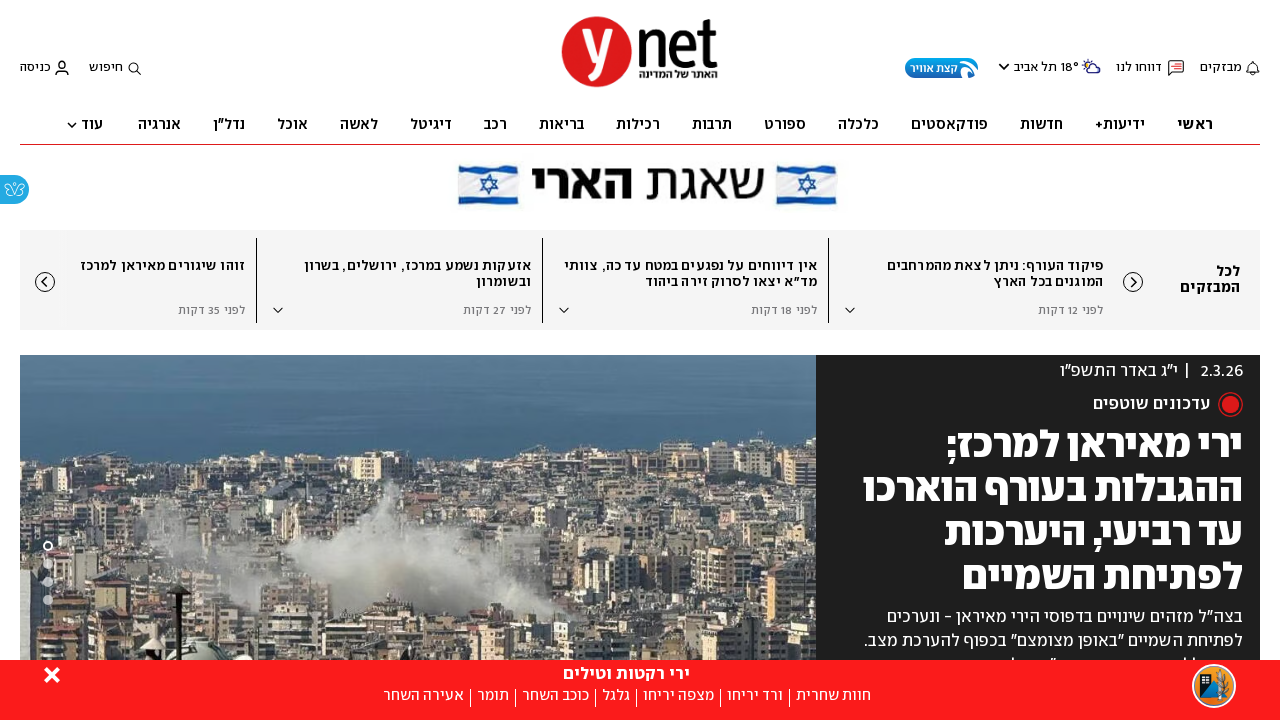

Refreshed the page
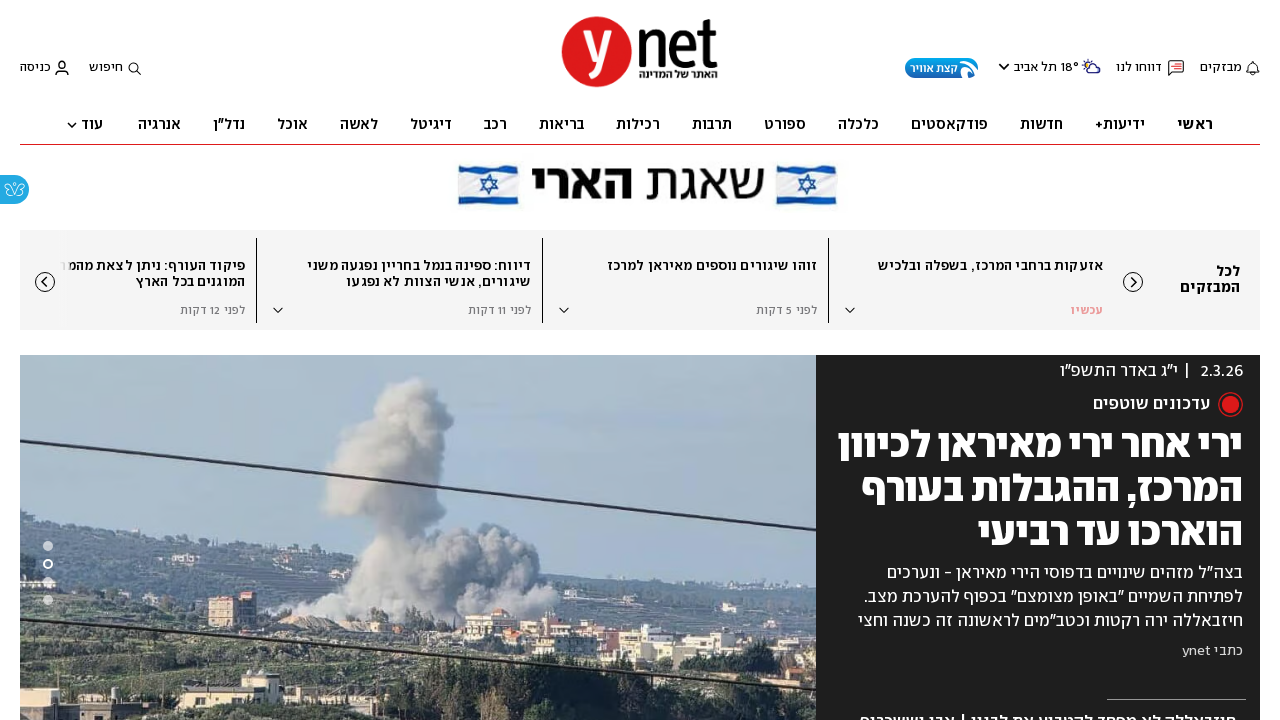

Verified page title remained the same after refresh
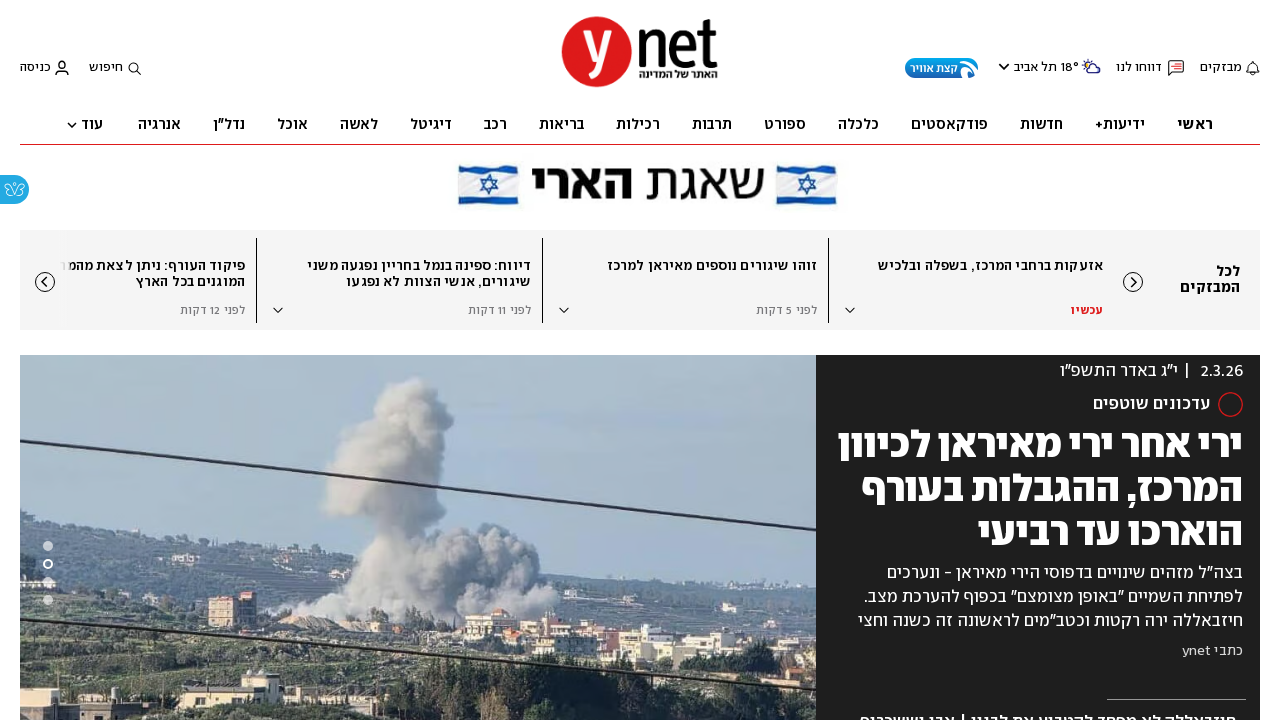

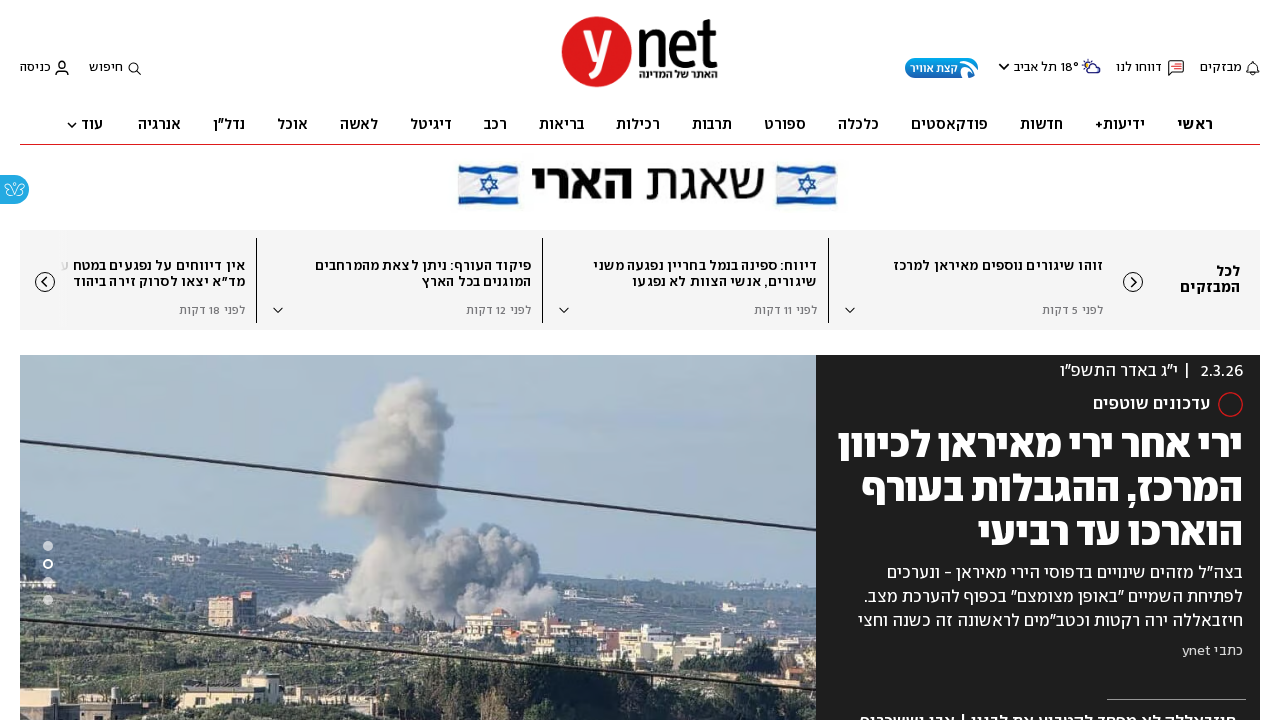